Tests a timed alert that appears after a delay by clicking the timer alert button and accepting the alert when it appears

Starting URL: https://demoqa.com/alerts

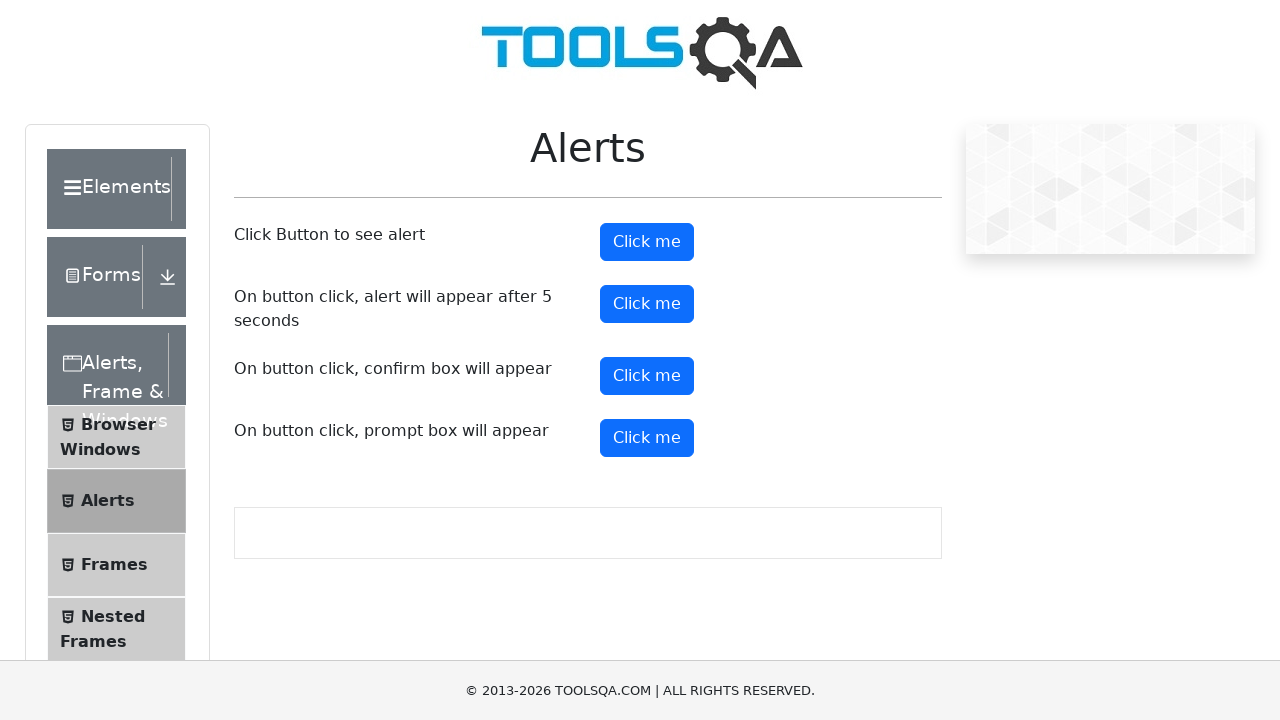

Set up dialog handler to automatically accept the timed alert
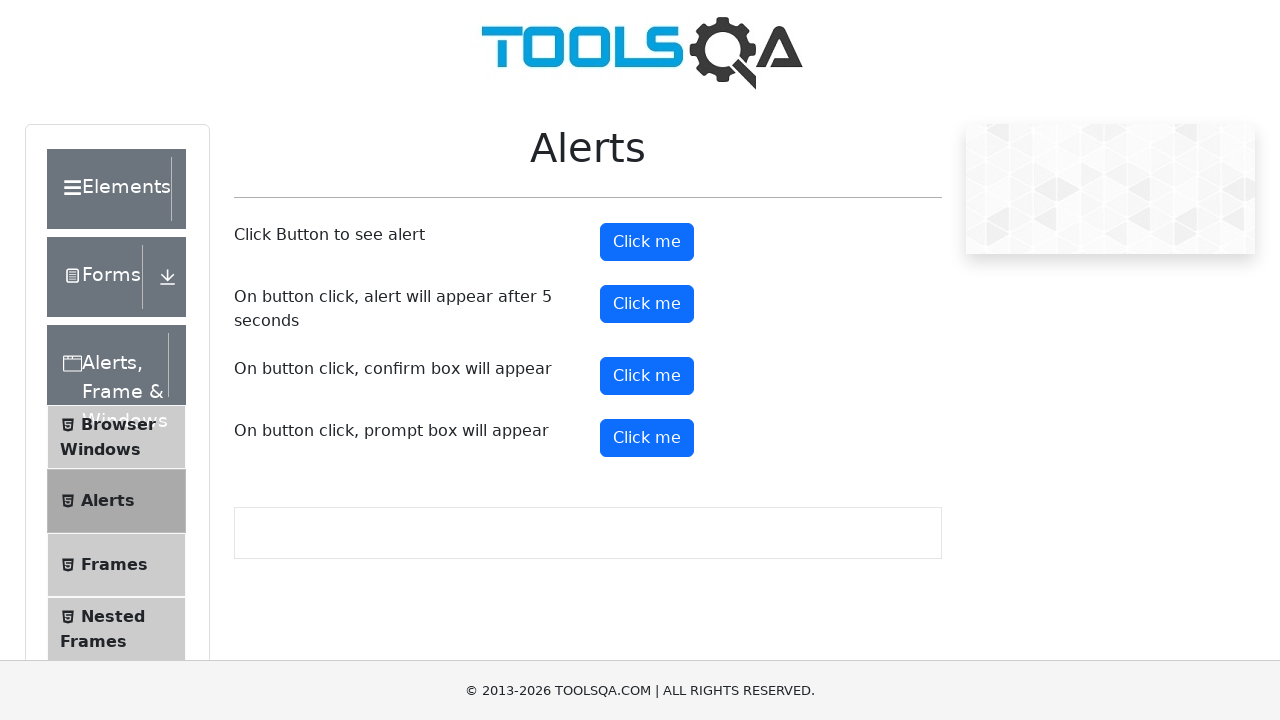

Clicked the timer alert button at (647, 304) on #timerAlertButton
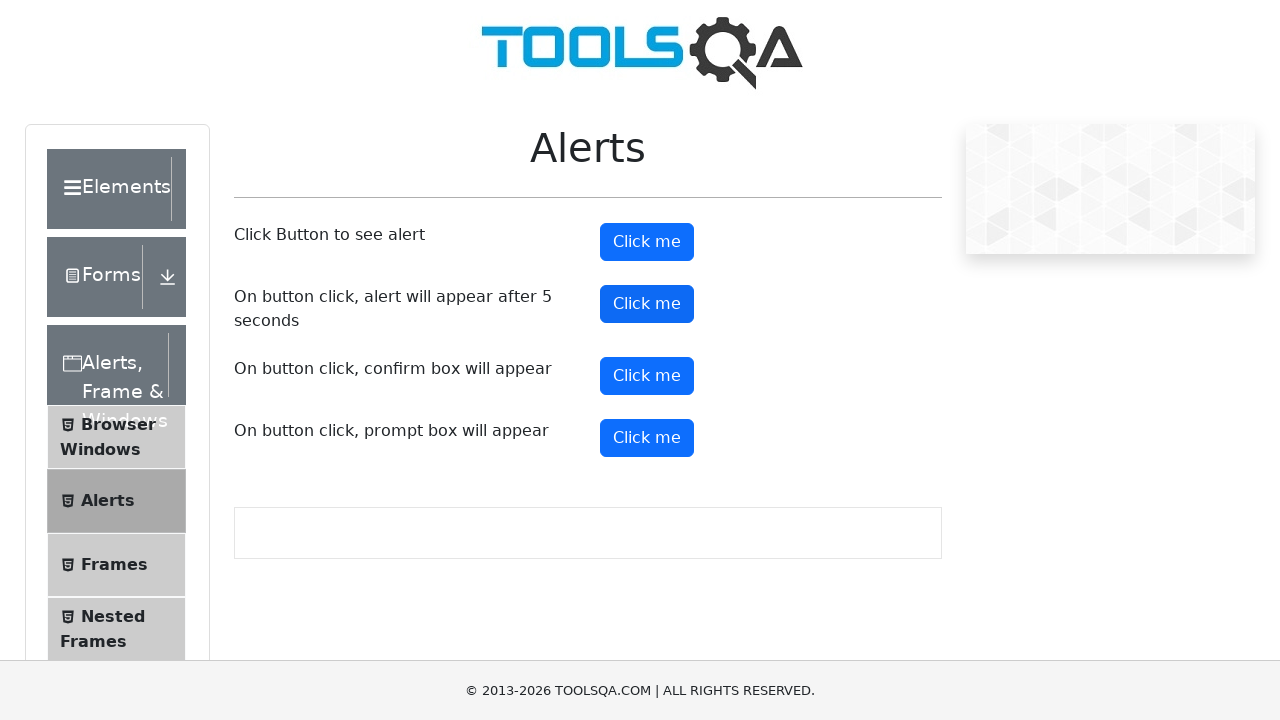

Waited 6 seconds for the timed alert to appear and be accepted
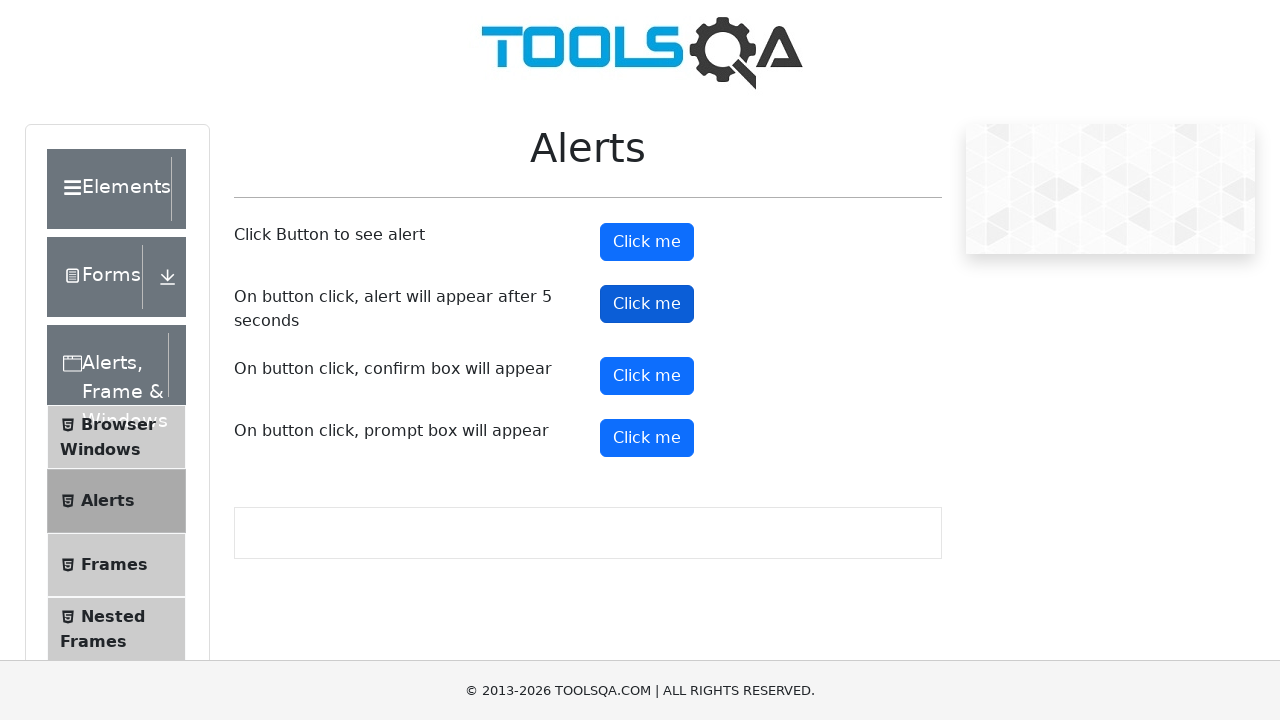

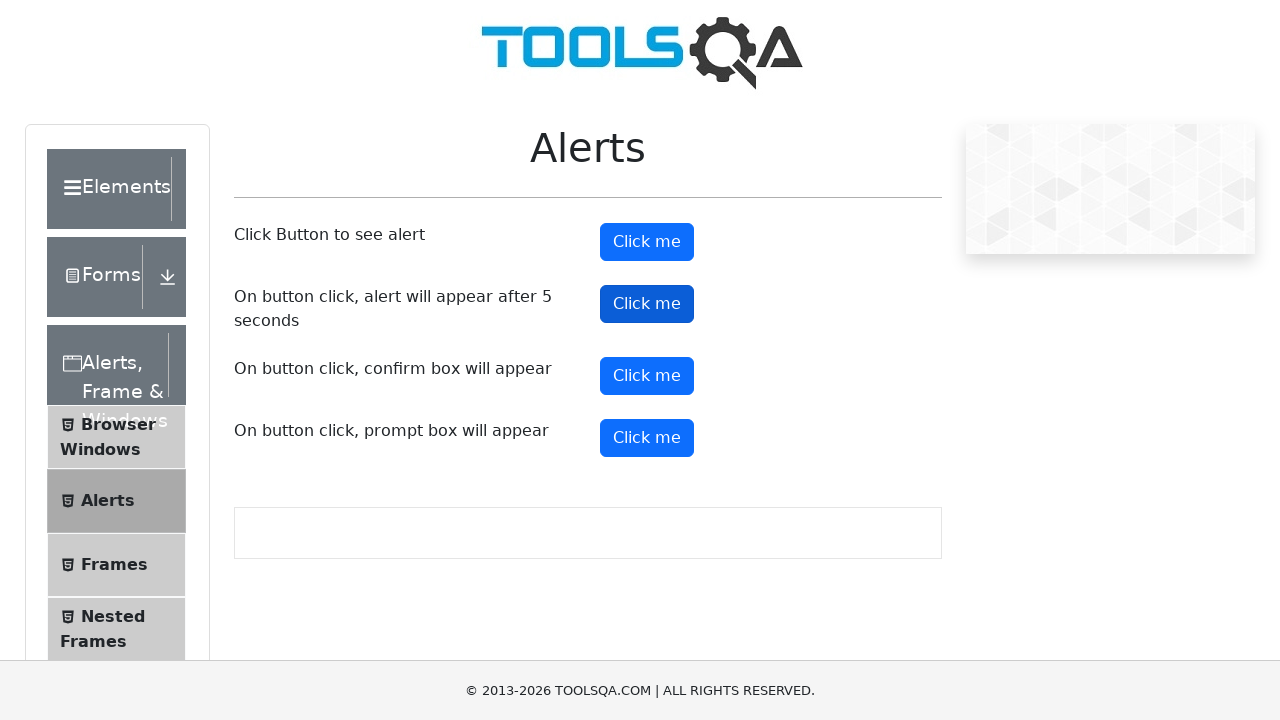